Tests navigation to status code 404 page by clicking on the Status Codes link and then the 404 status code link.

Starting URL: https://the-internet.herokuapp.com/

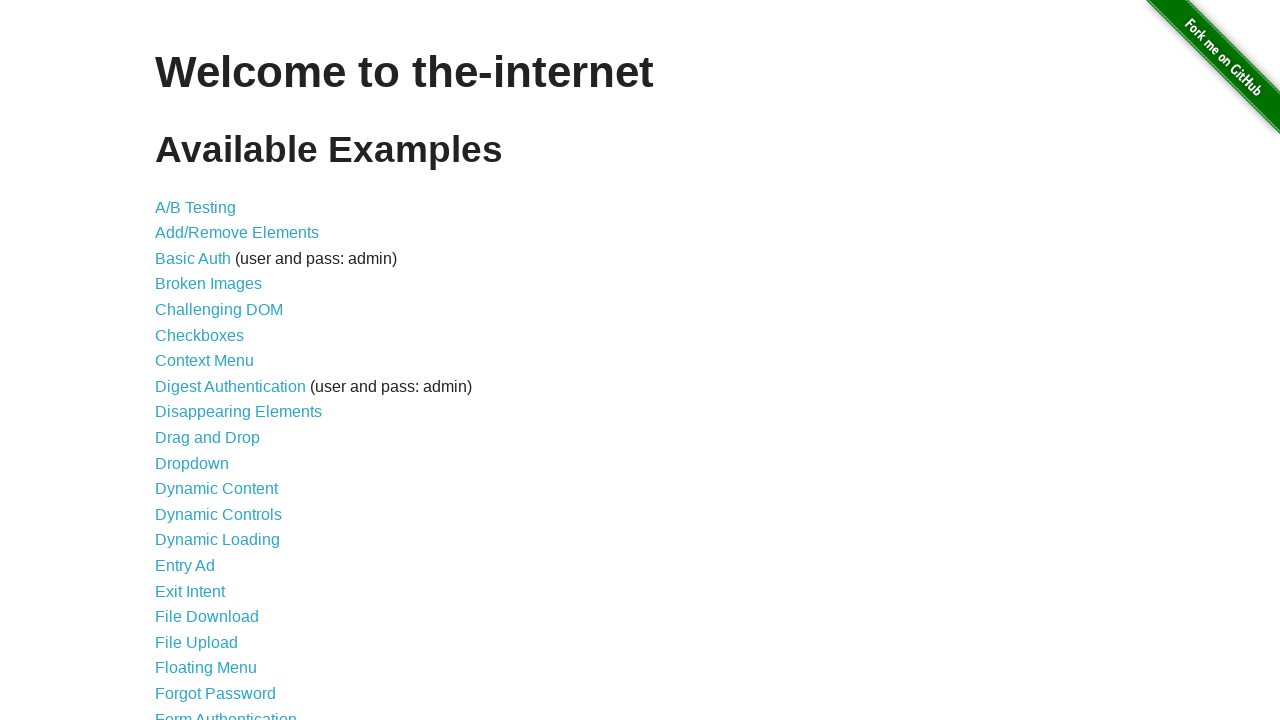

Clicked on Status Codes link at (203, 600) on xpath=//a[@href='/status_codes']
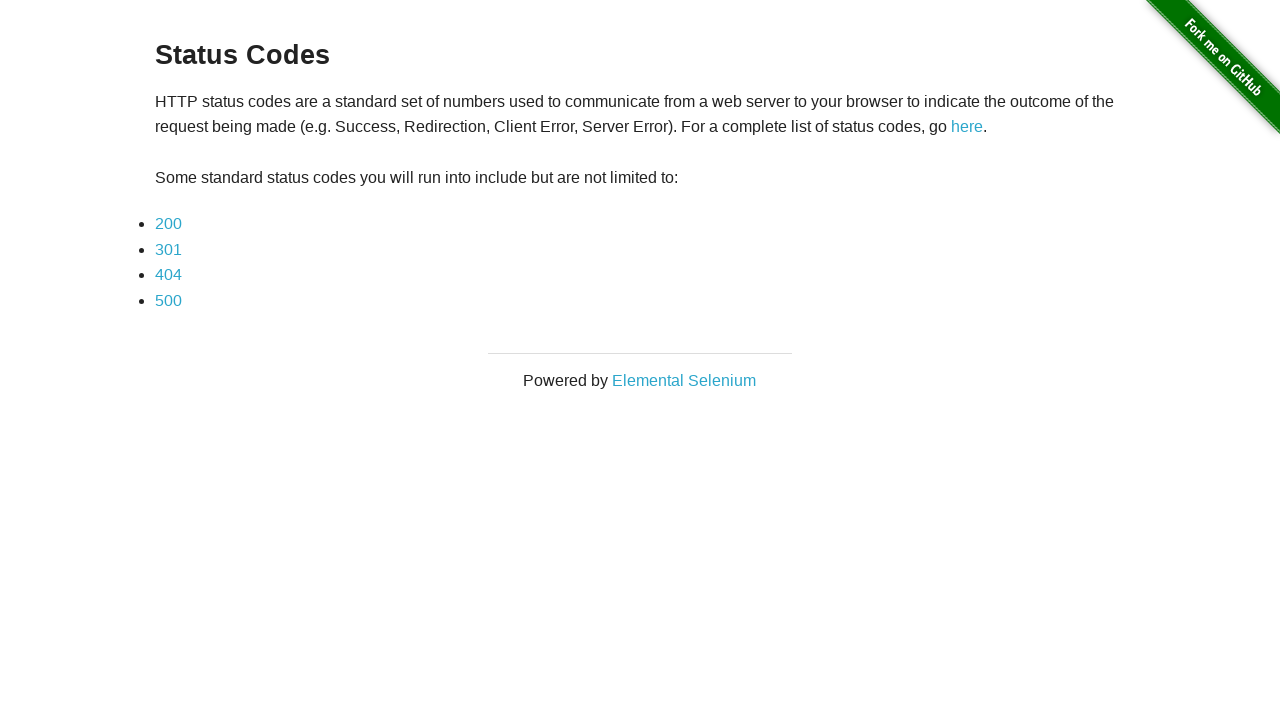

Status Codes page loaded successfully
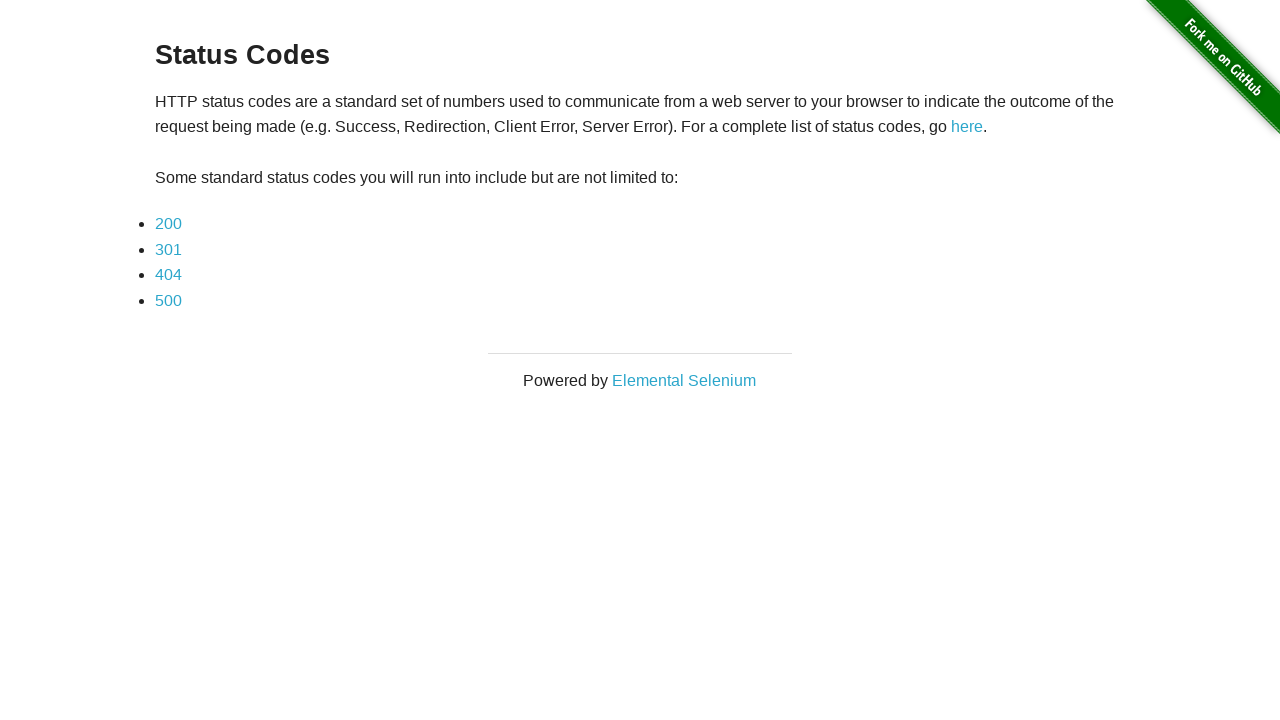

Clicked on 404 status code link at (168, 275) on xpath=//a[@href='status_codes/404']
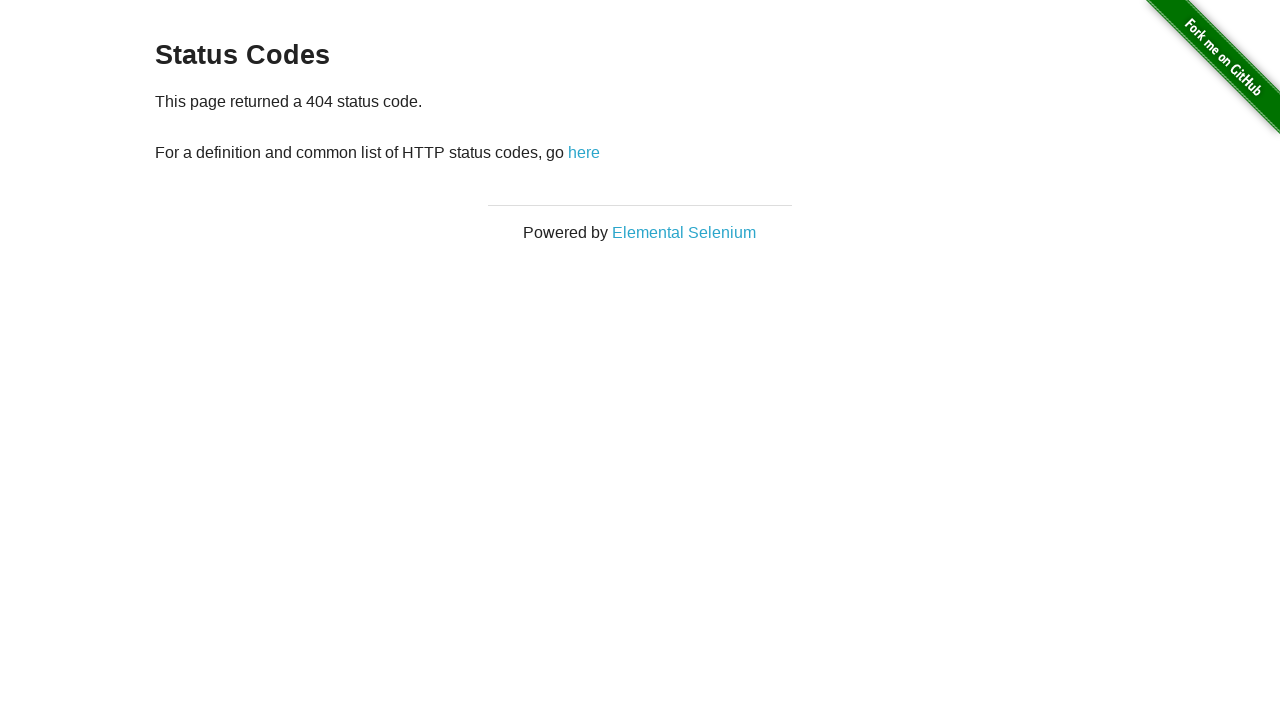

404 status page content loaded and status text is visible
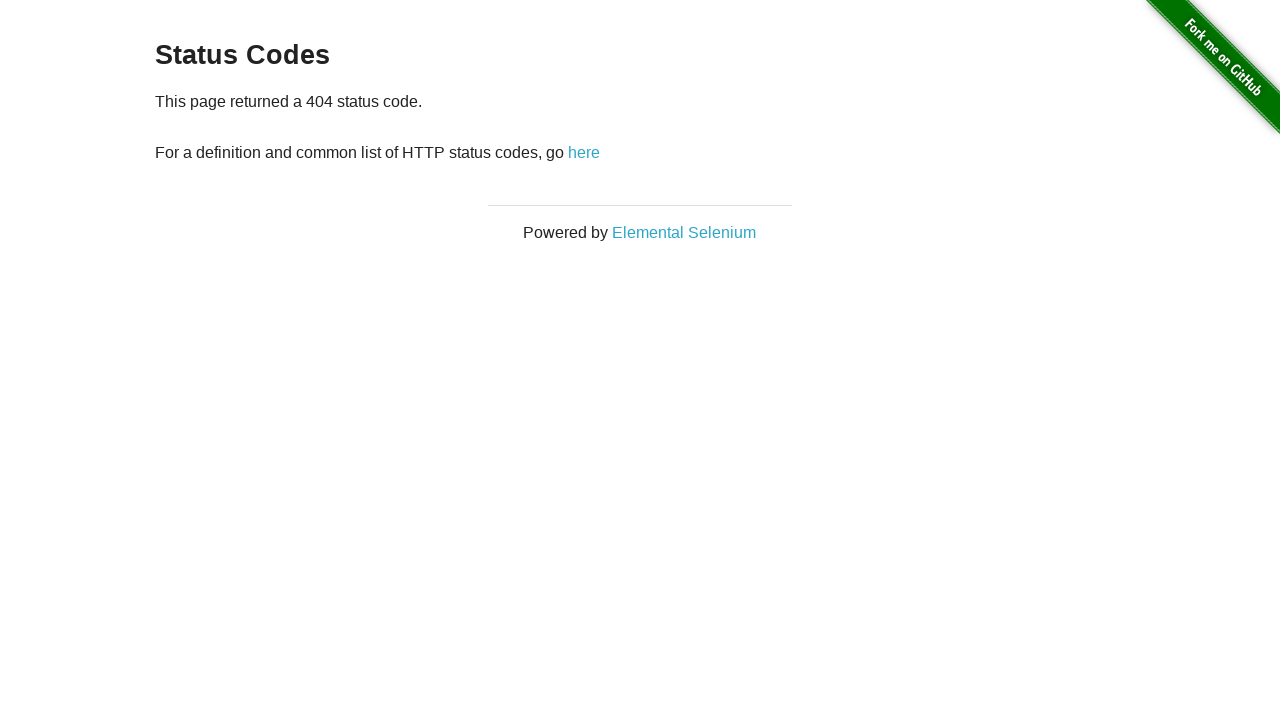

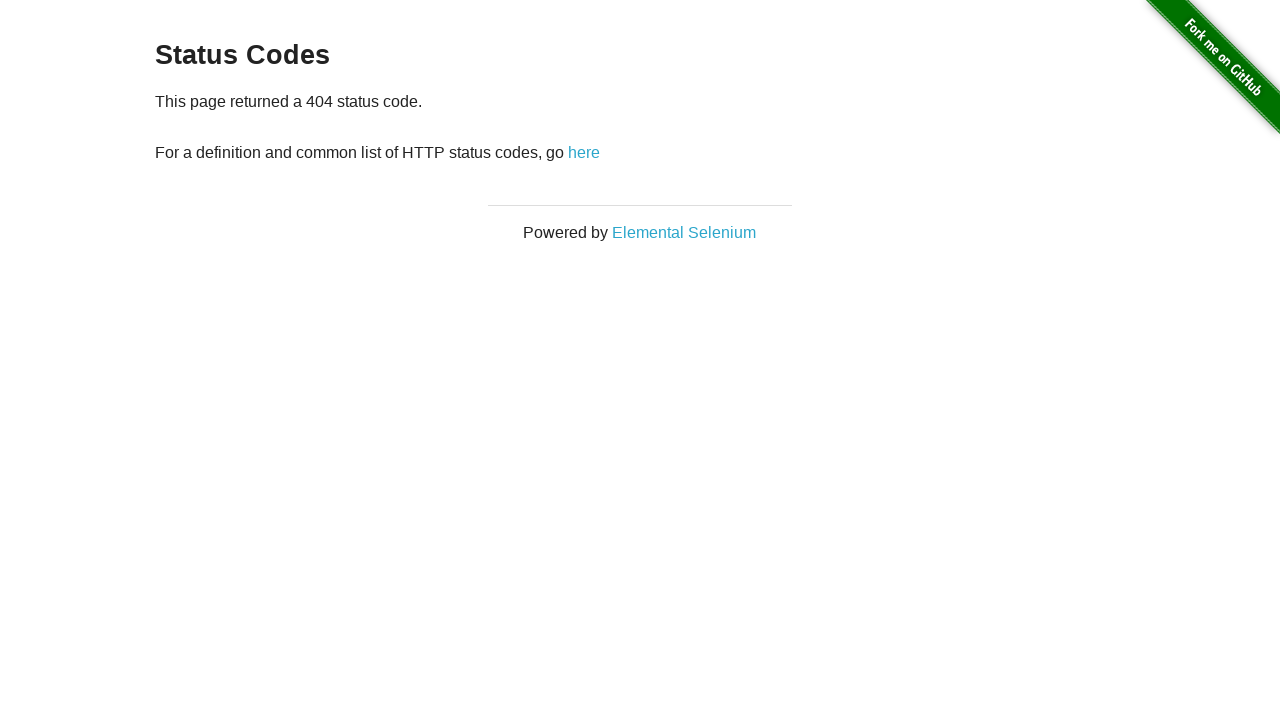